Tests the calculator flow with multiple completion scenarios, navigating through sections and simulating different user data submissions via postMessage

Starting URL: https://reinocapital.webflow.io/taxas-app

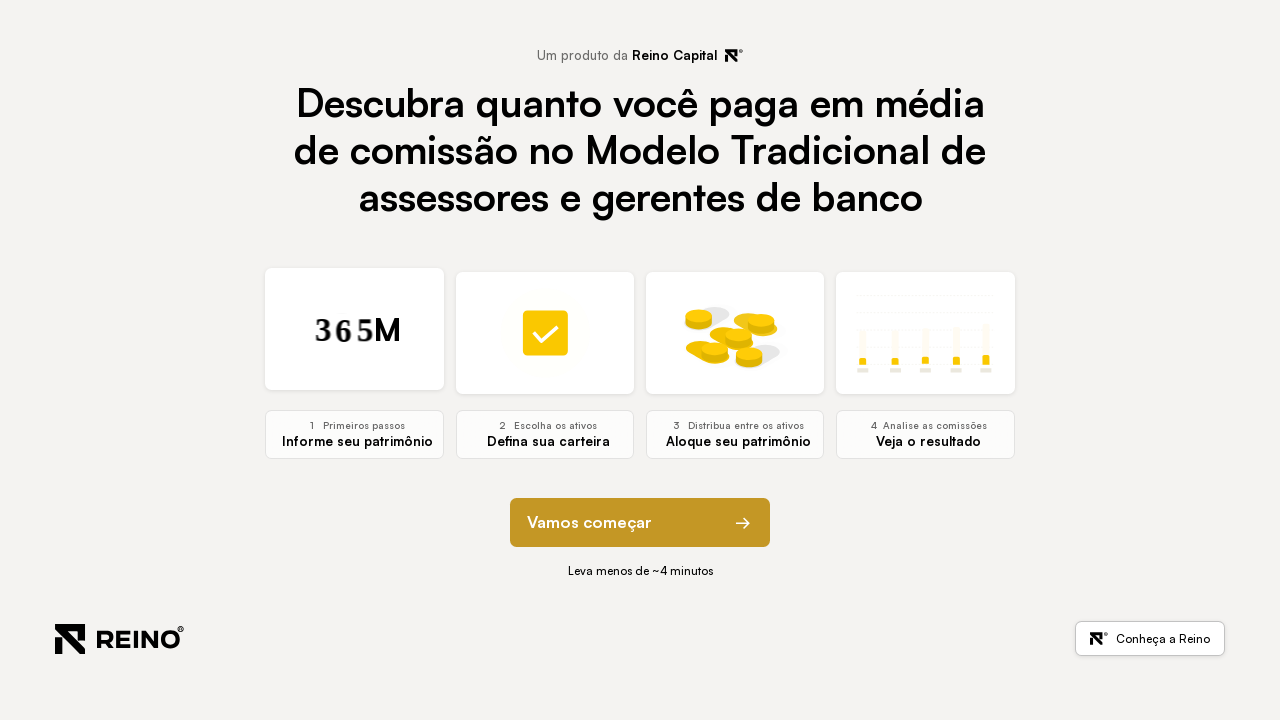

Clicked next button in step 0 to navigate forward at (640, 523) on [data-step="0"] button[element-function="next"]
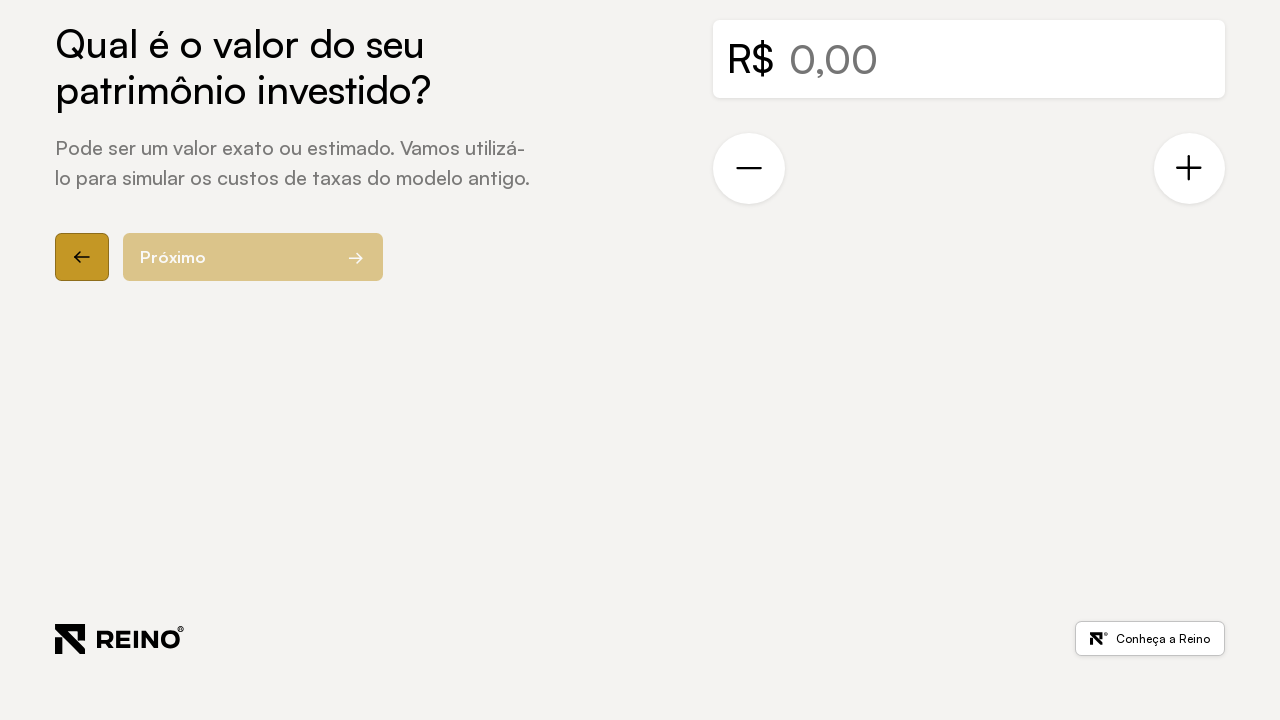

Step 1 section loaded and visible
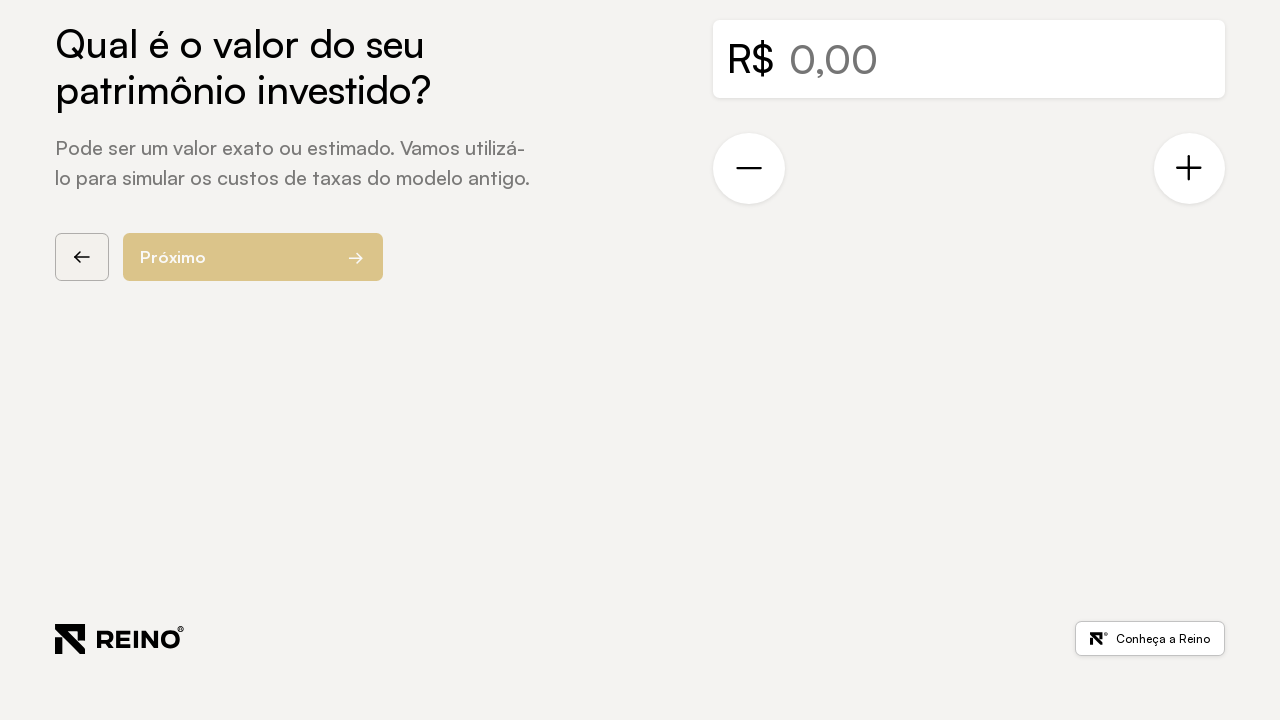

Filled currency input field with 150000 on #currency[data-currency="true"]
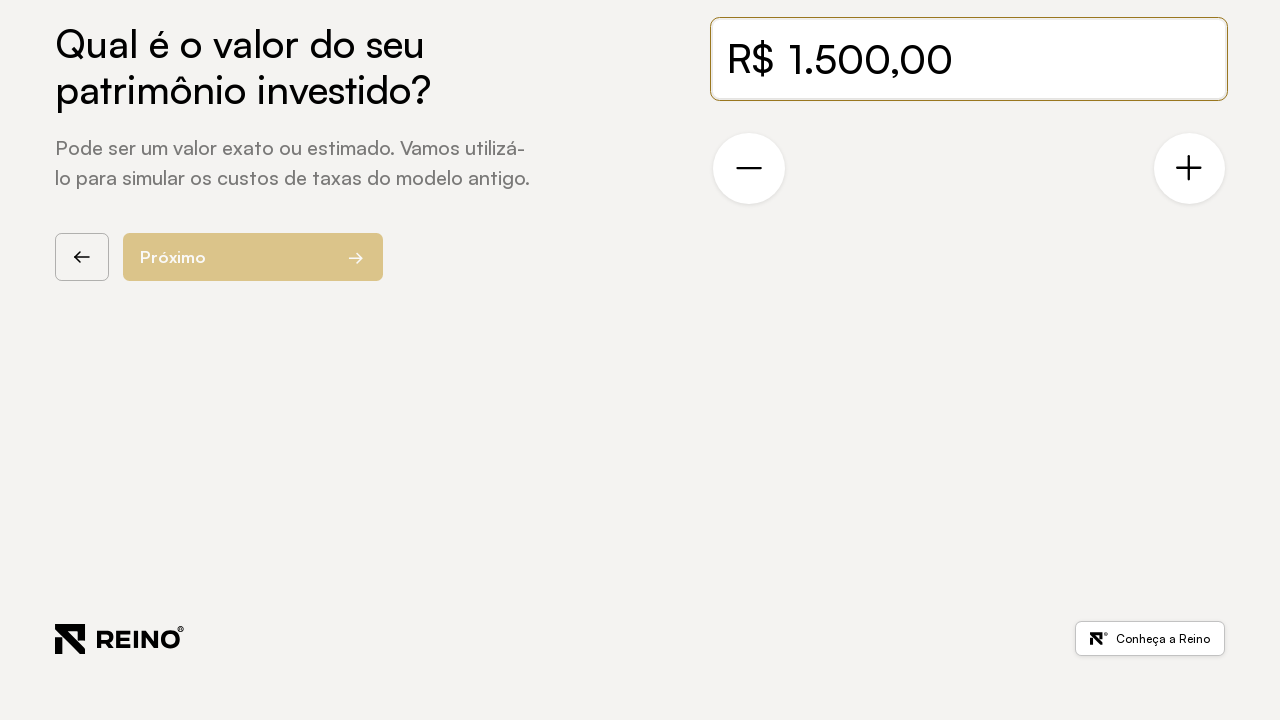

Waited 1000ms for UI update
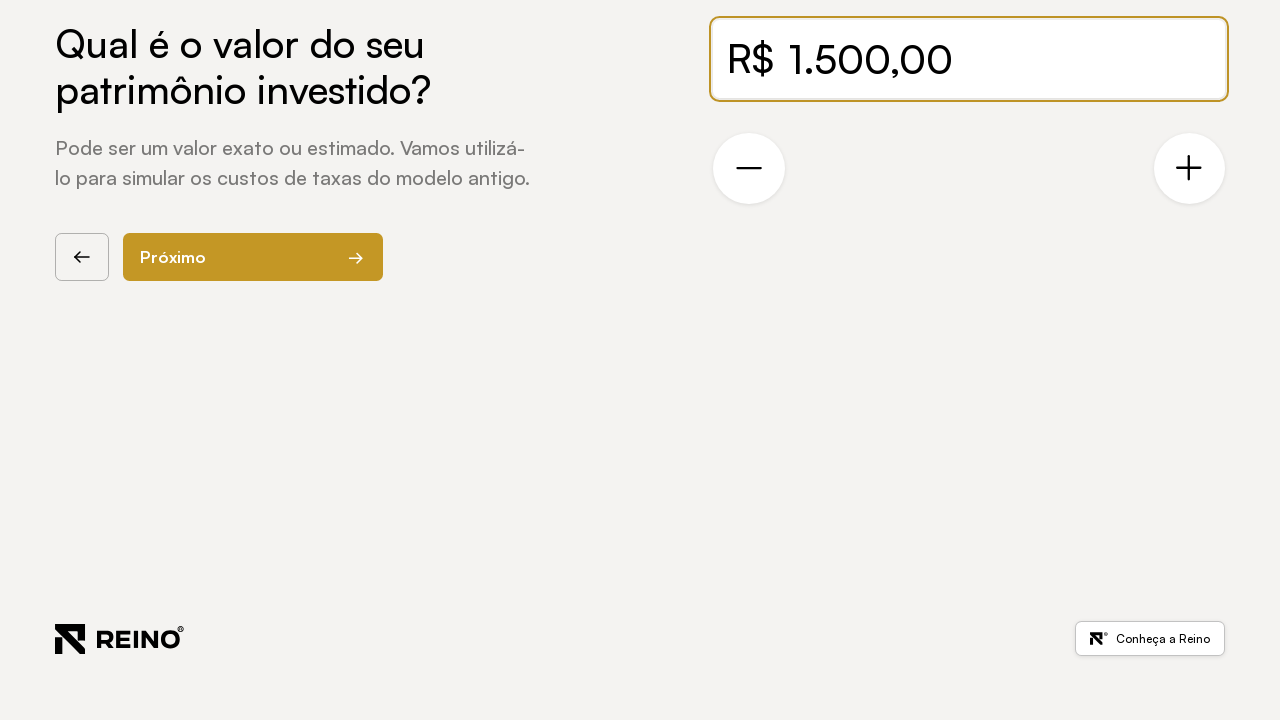

Clicked next button in step 1 to continue at (253, 257) on [data-step="1"] button[element-function="next"]
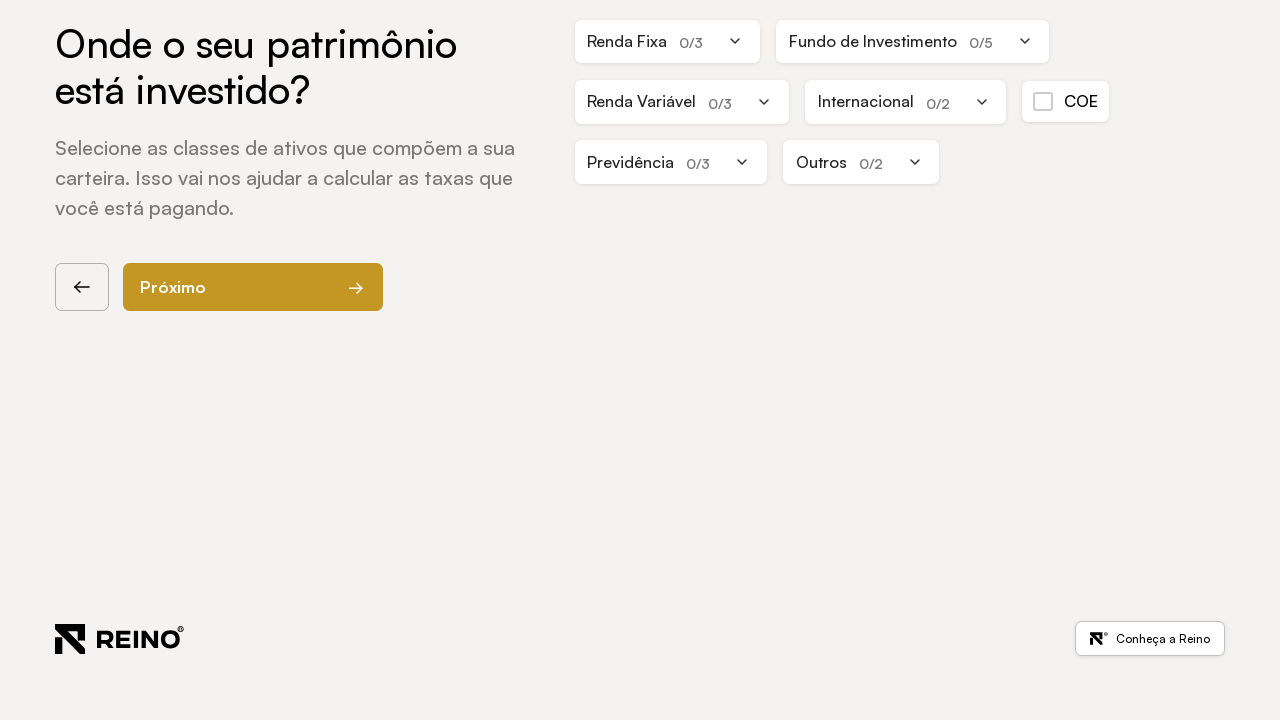

Step 2 section loaded and visible
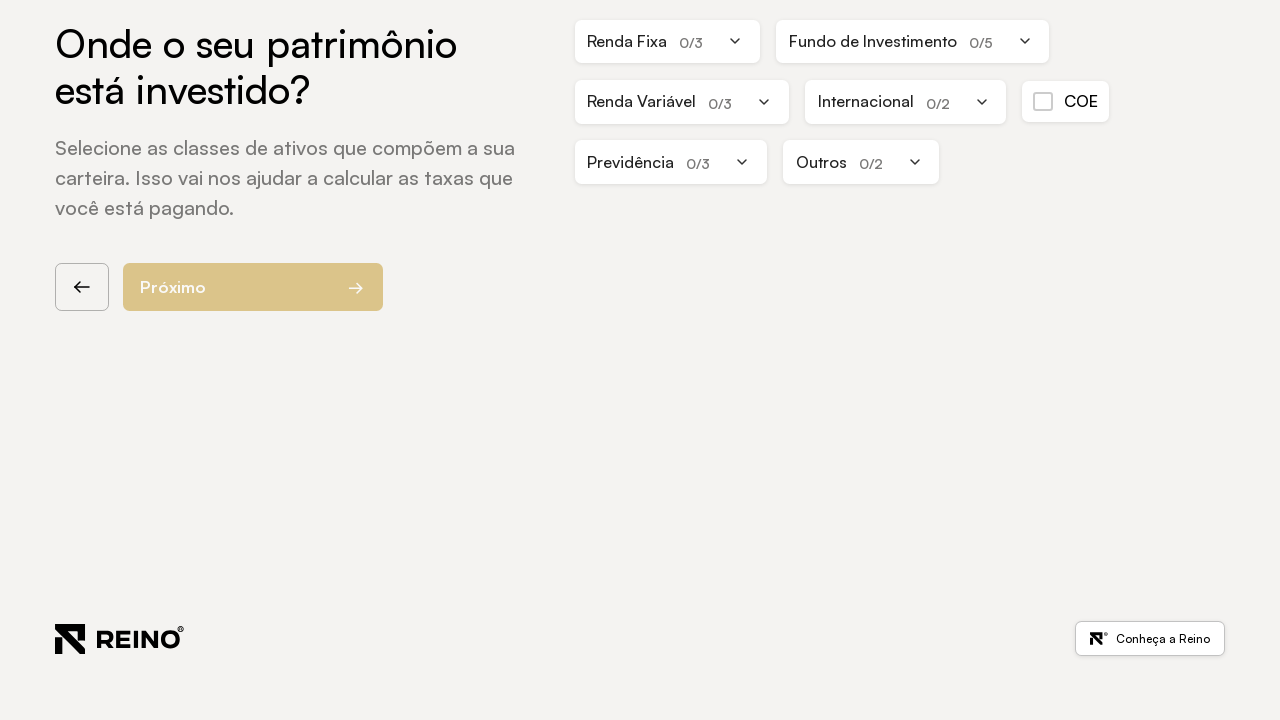

Clicked Renda Fixa dropdown toggle at (667, 41) on .dropdown-subcategory:has-text("Renda Fixa") .dropdown-toggle
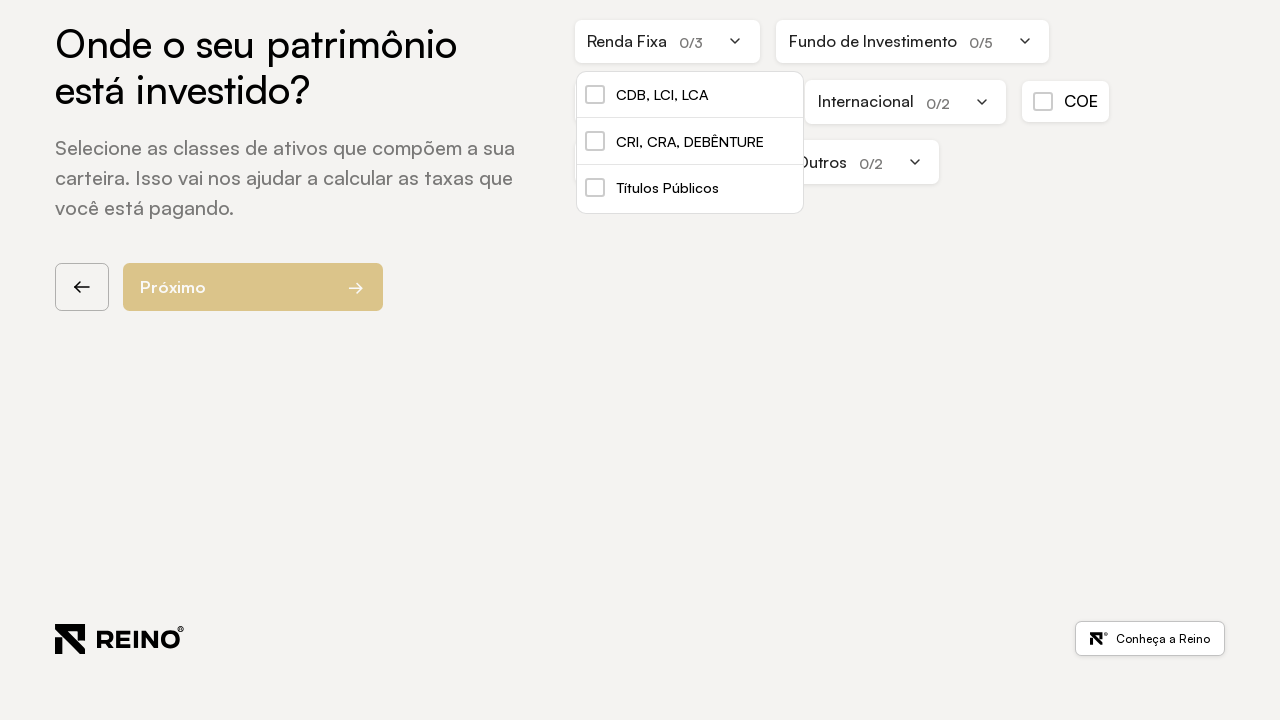

Waited 500ms for dropdown to open
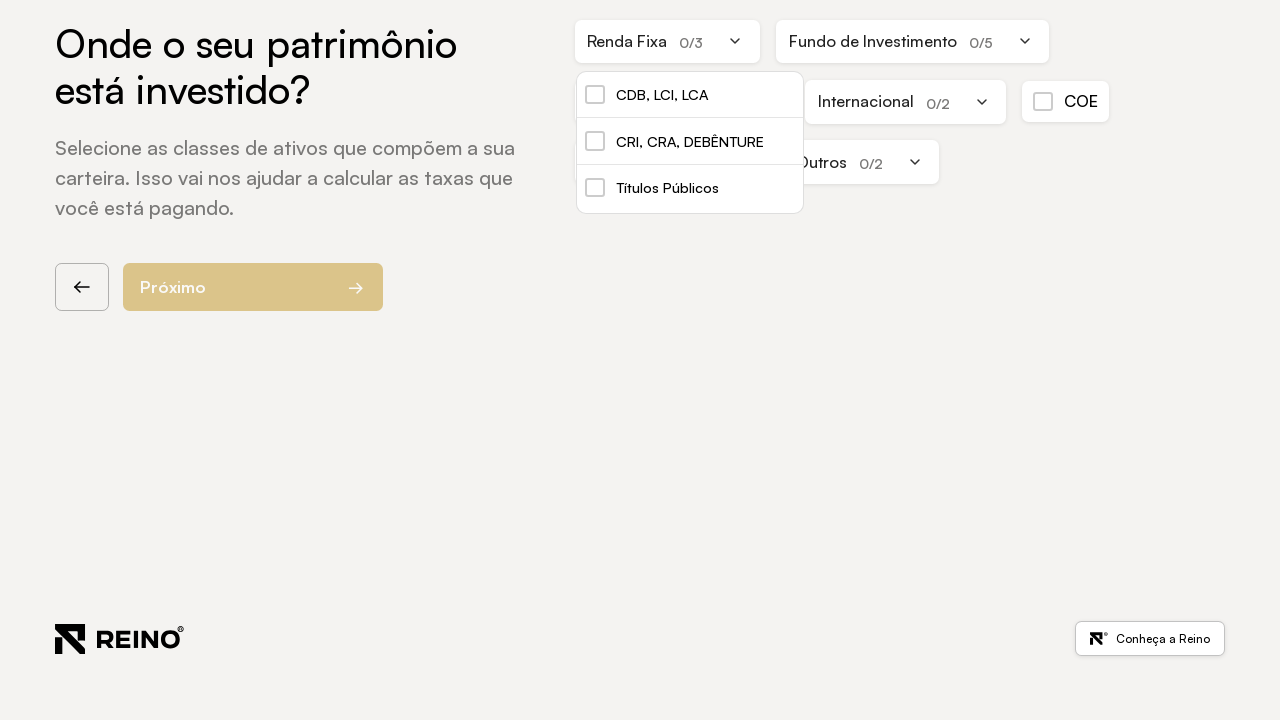

Selected CDB product from Renda Fixa category at (690, 95) on a[ativo-product="CDB"][ativo-category="Renda Fixa"]
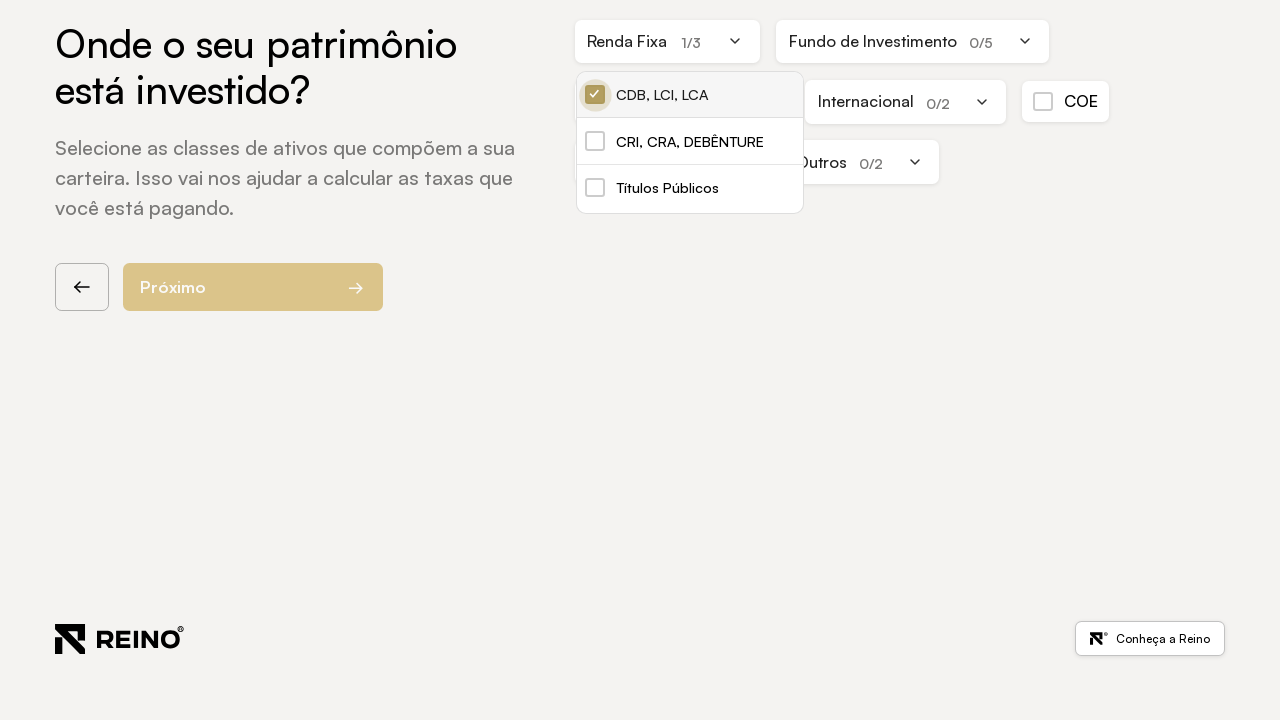

Waited 500ms after product selection
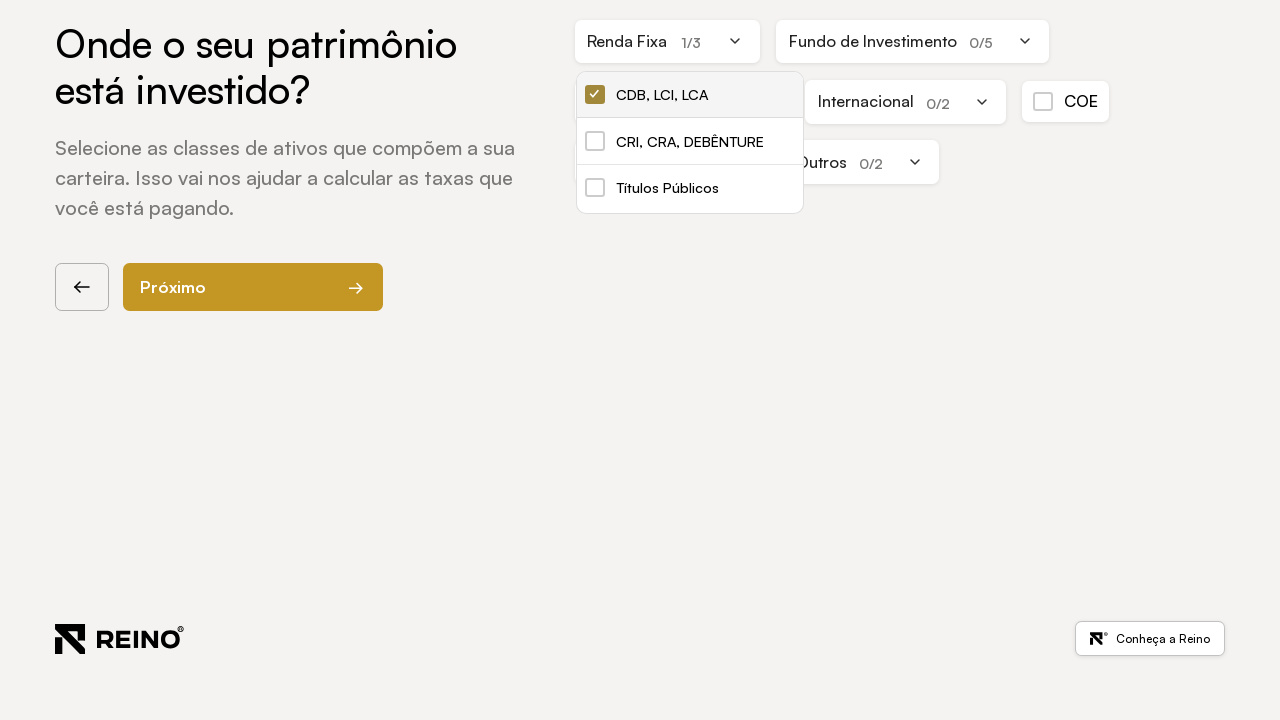

Clicked next button in step 2 to proceed to step 3 at (253, 287) on [data-step="2"] button[element-function="next"]
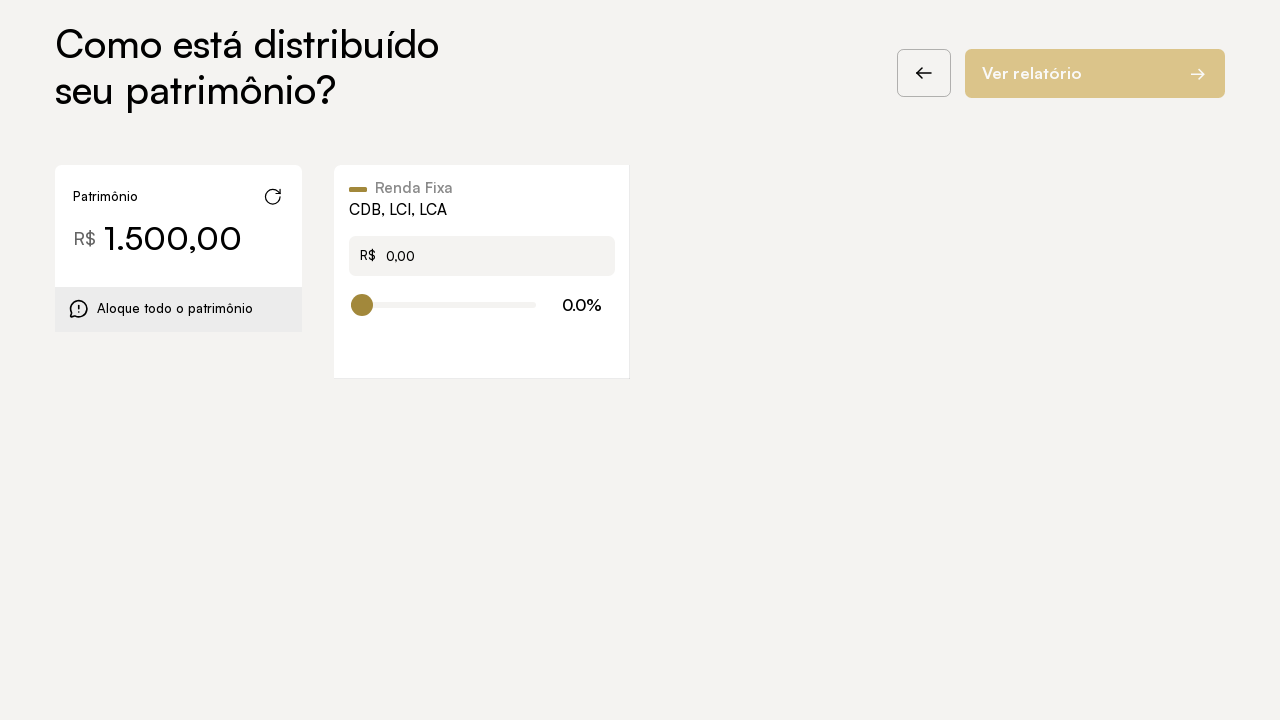

Step 3 section loaded and visible
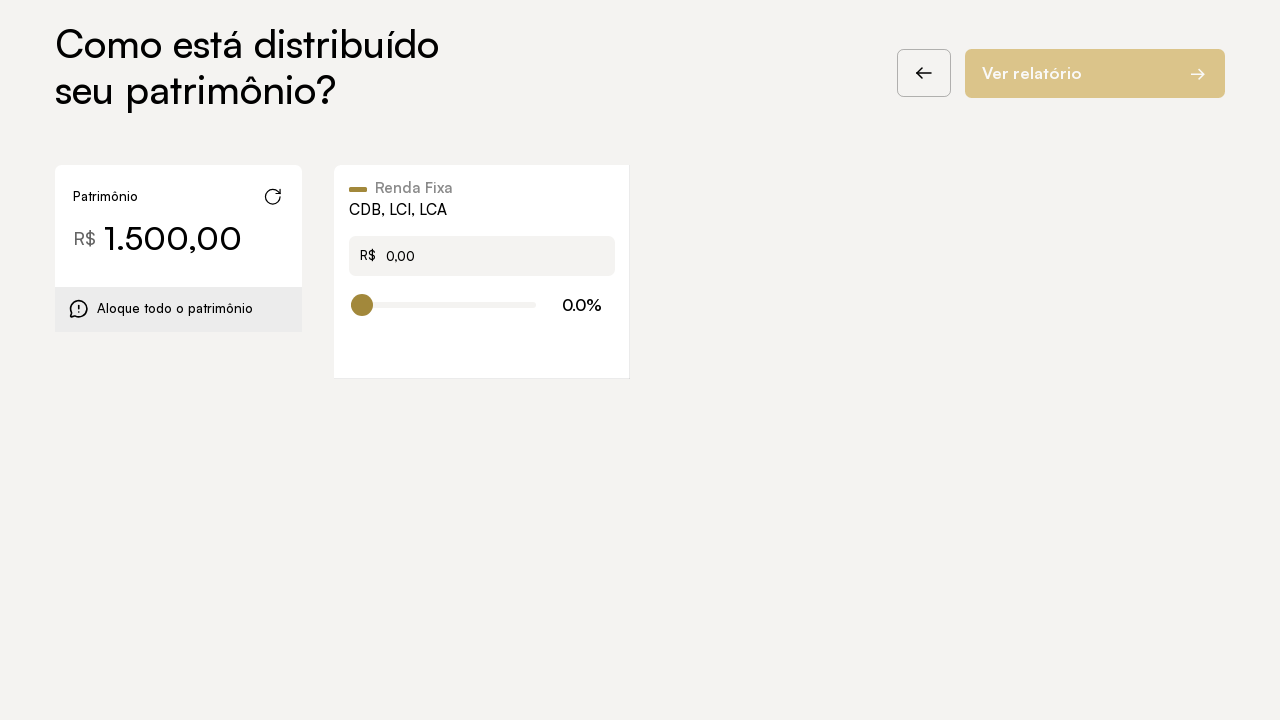

Set CDB range slider to 100% (value = 1)
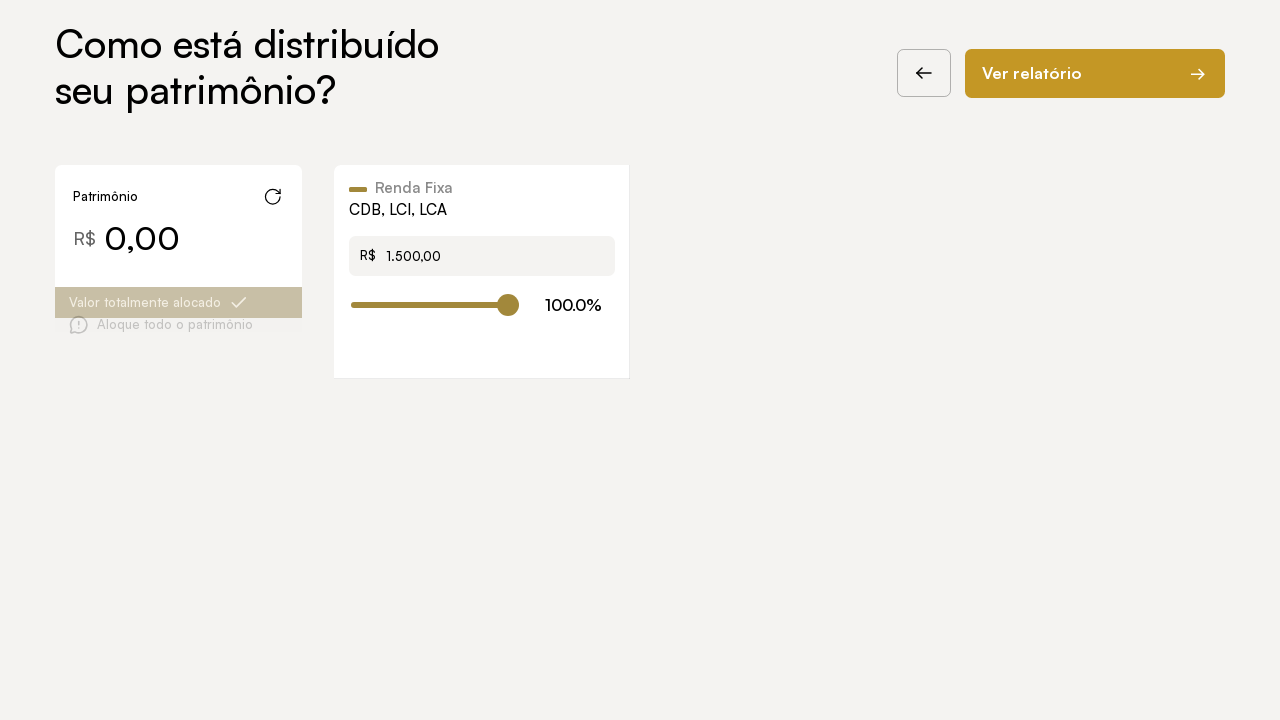

Waited 1000ms after slider adjustment
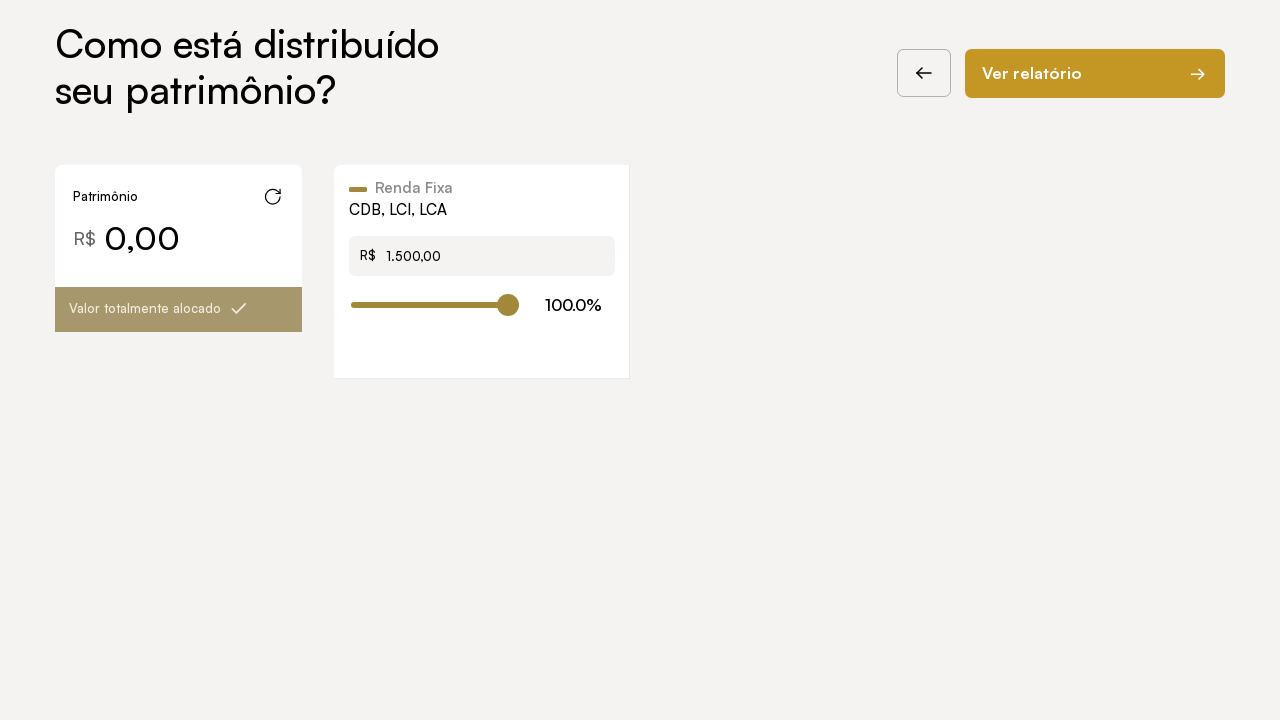

Sent completion scenario 1 (Maria Silva) via postMessage
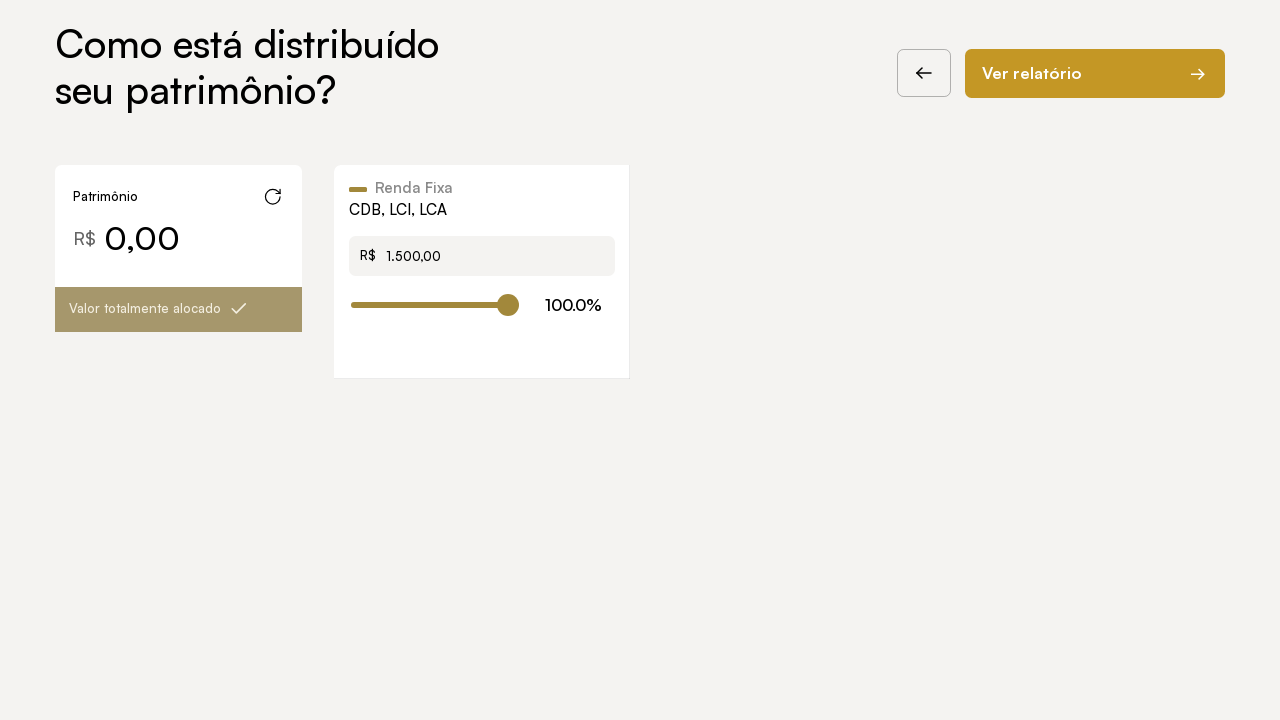

Verified completion scenario 1 was sent successfully
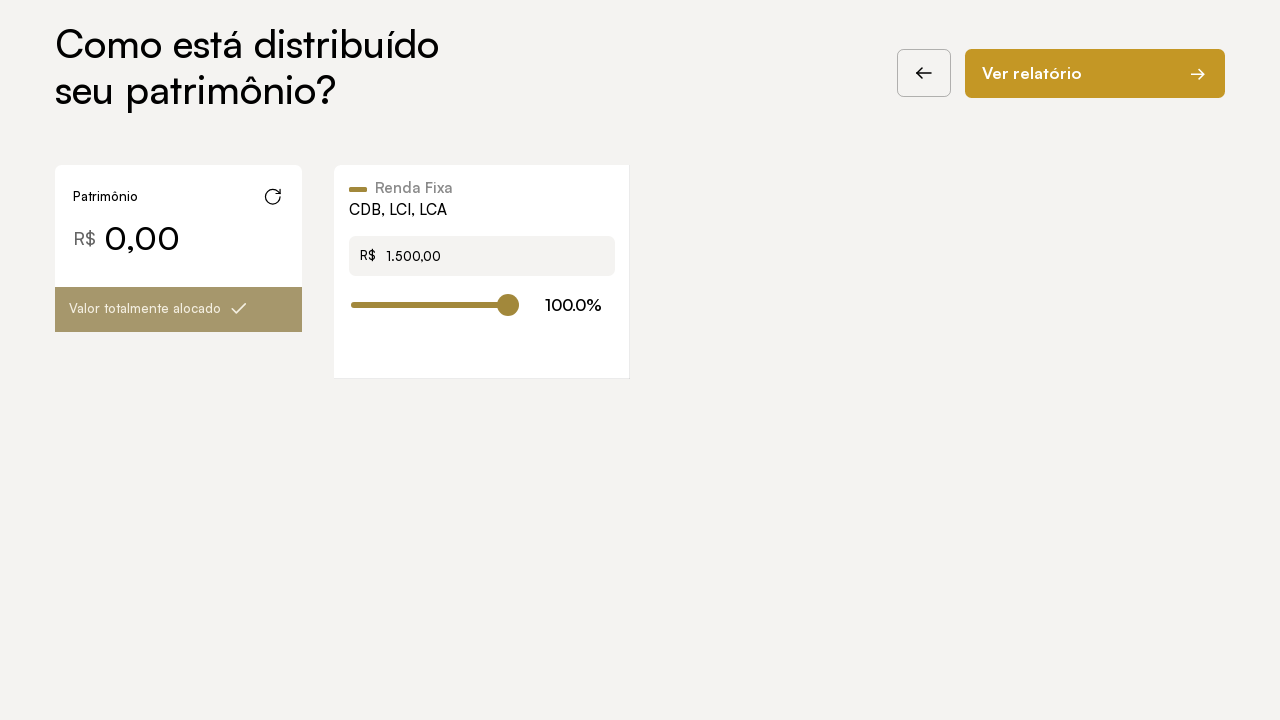

Waited 500ms before next completion scenario
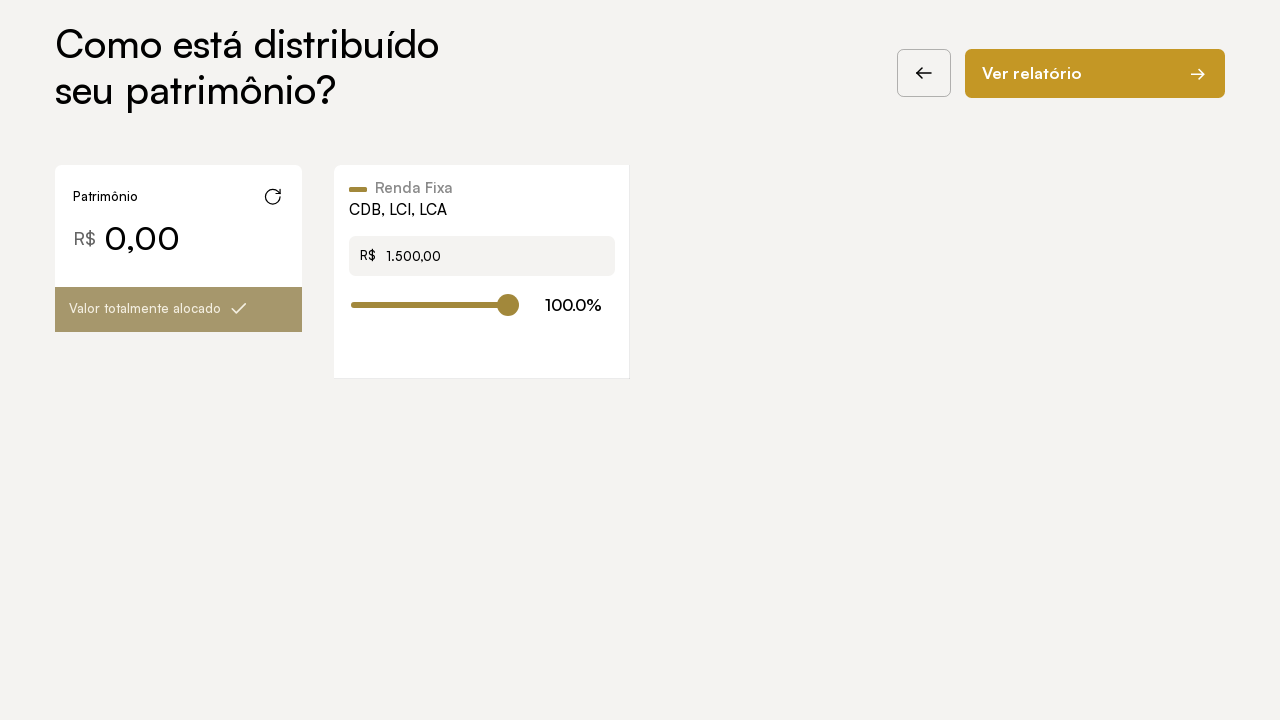

Sent completion scenario 2 (João Santos) via postMessage
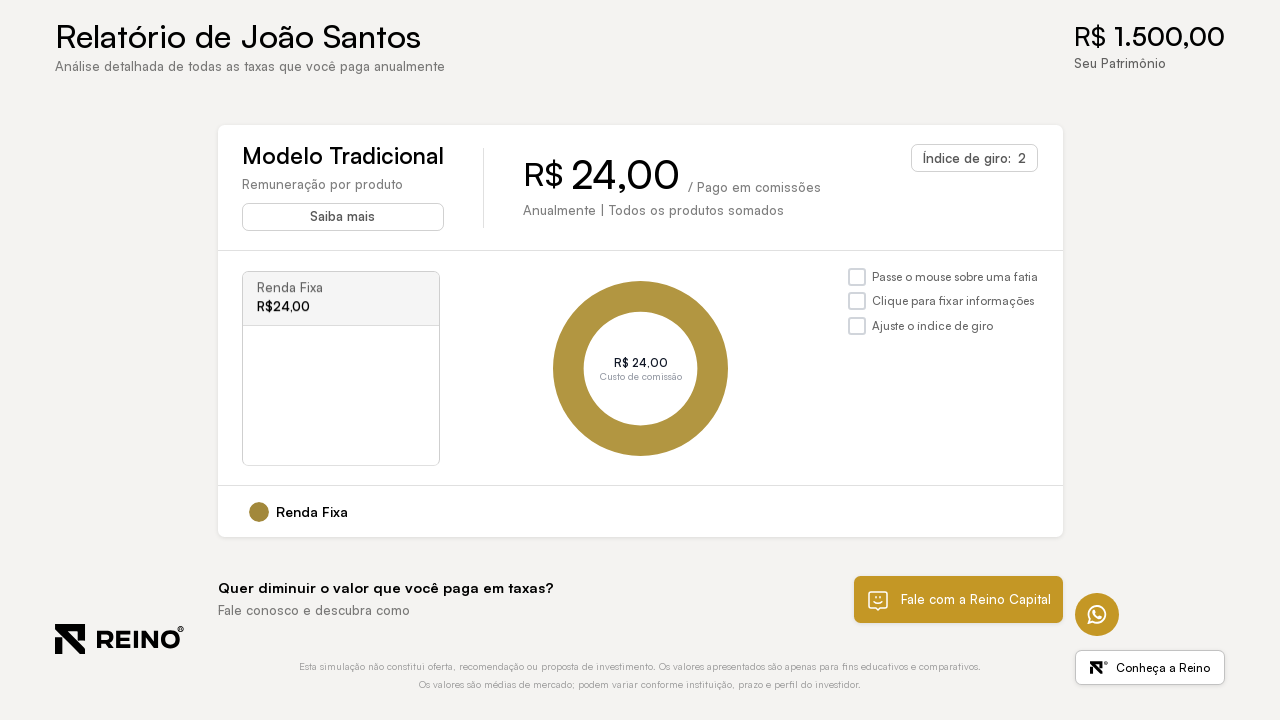

Verified completion scenario 2 was sent successfully
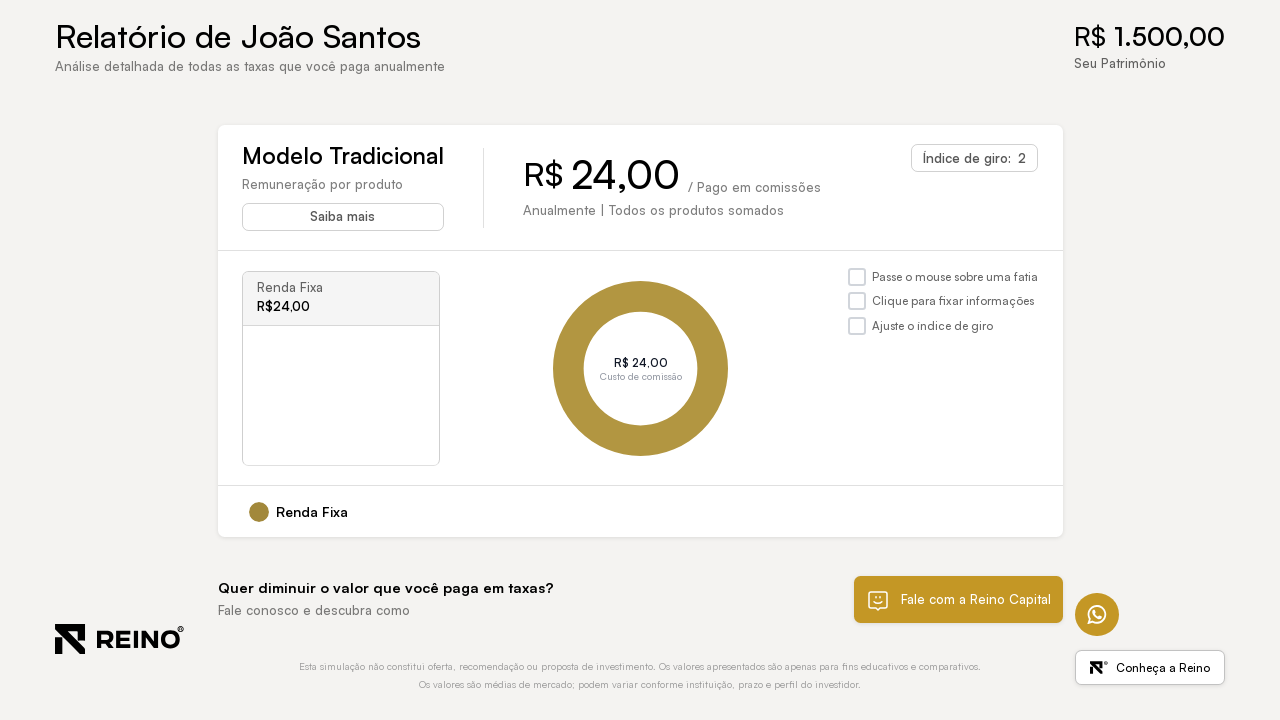

Waited 500ms before next completion scenario
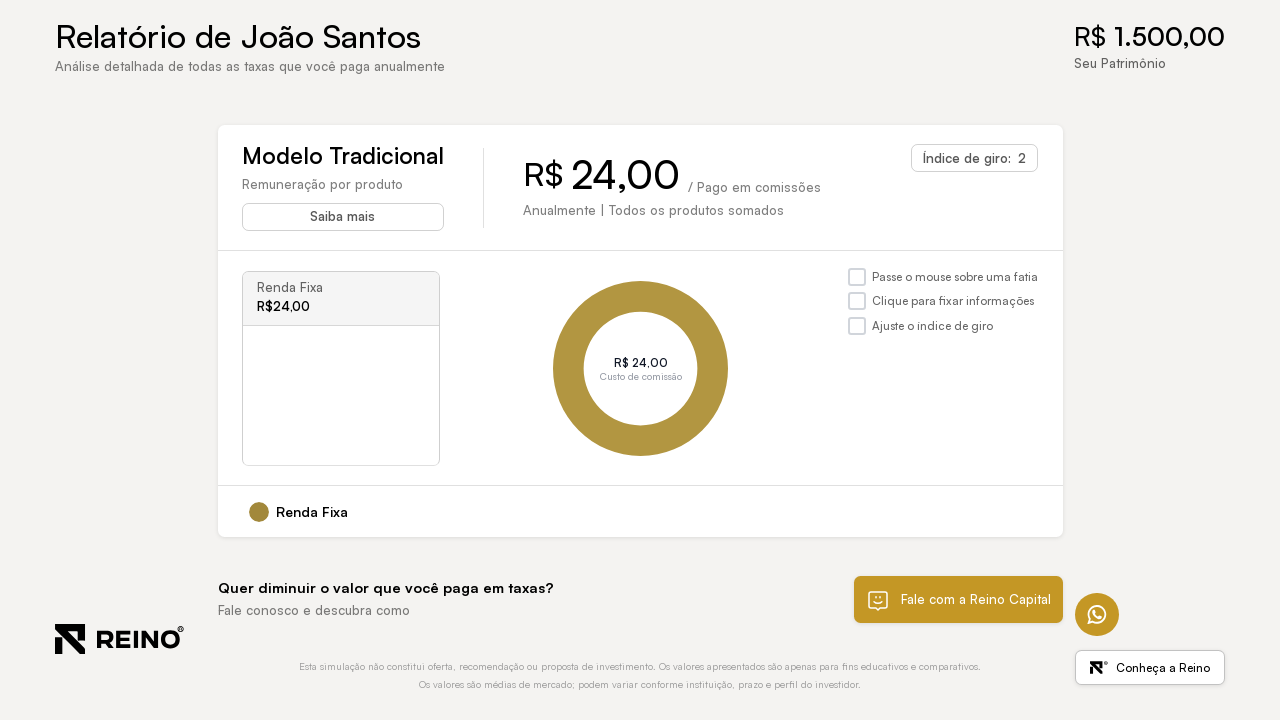

Sent completion scenario 3 (Ana Costa) via postMessage
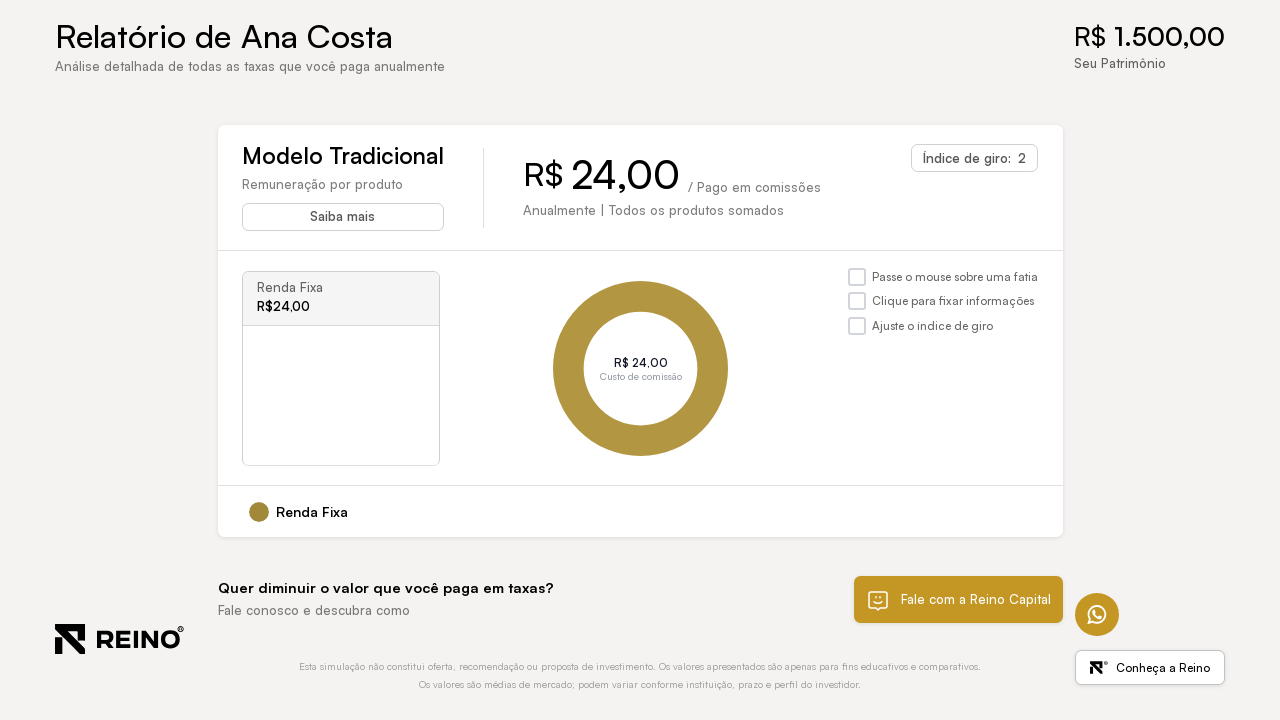

Verified completion scenario 3 was sent successfully
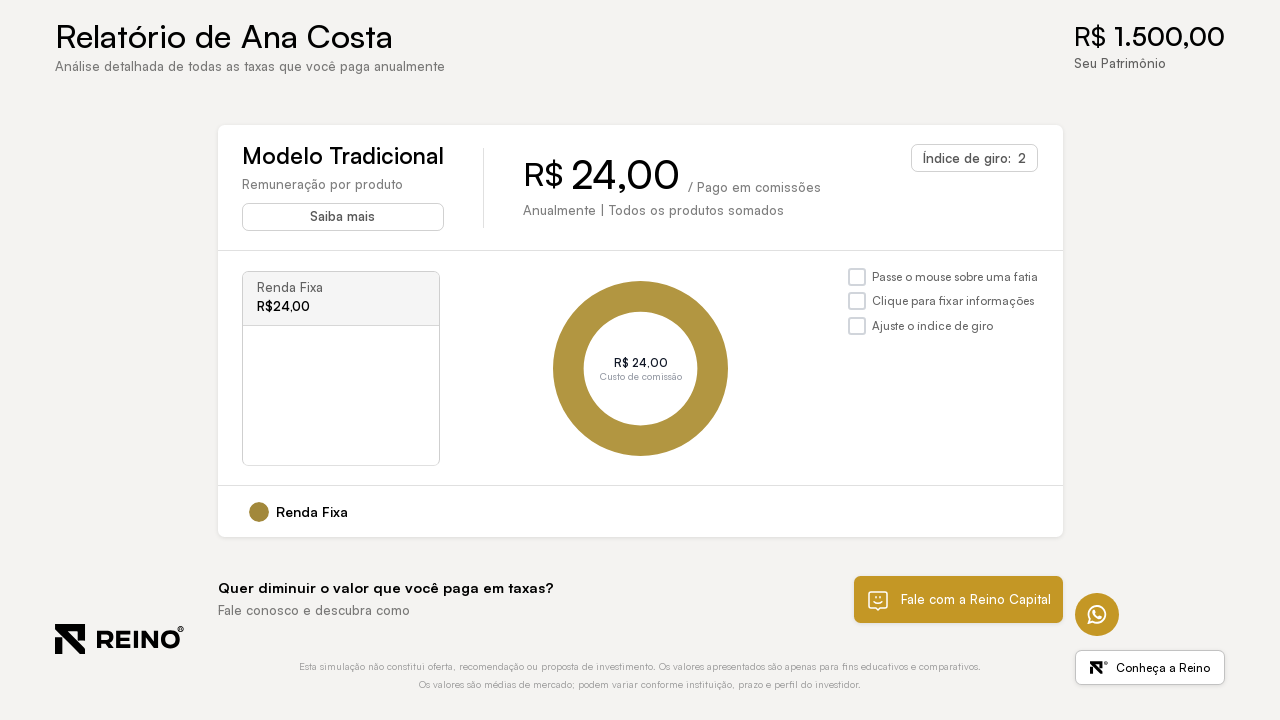

Waited 500ms before next completion scenario
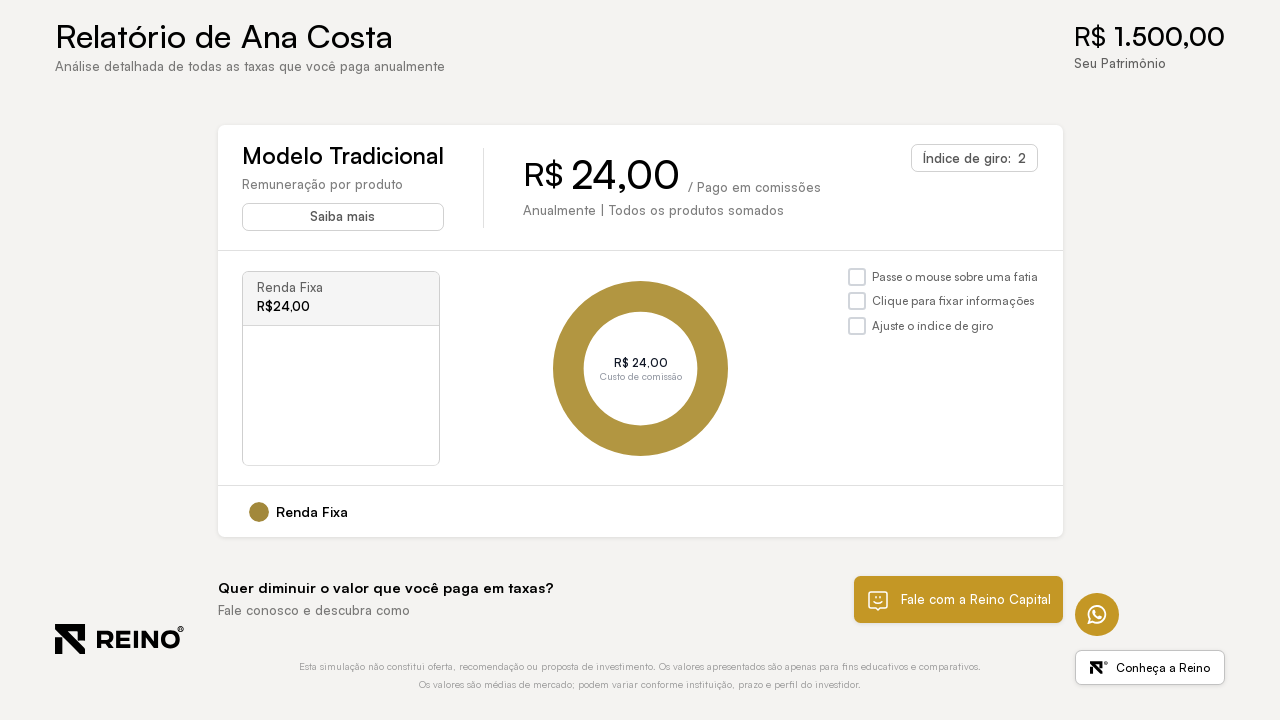

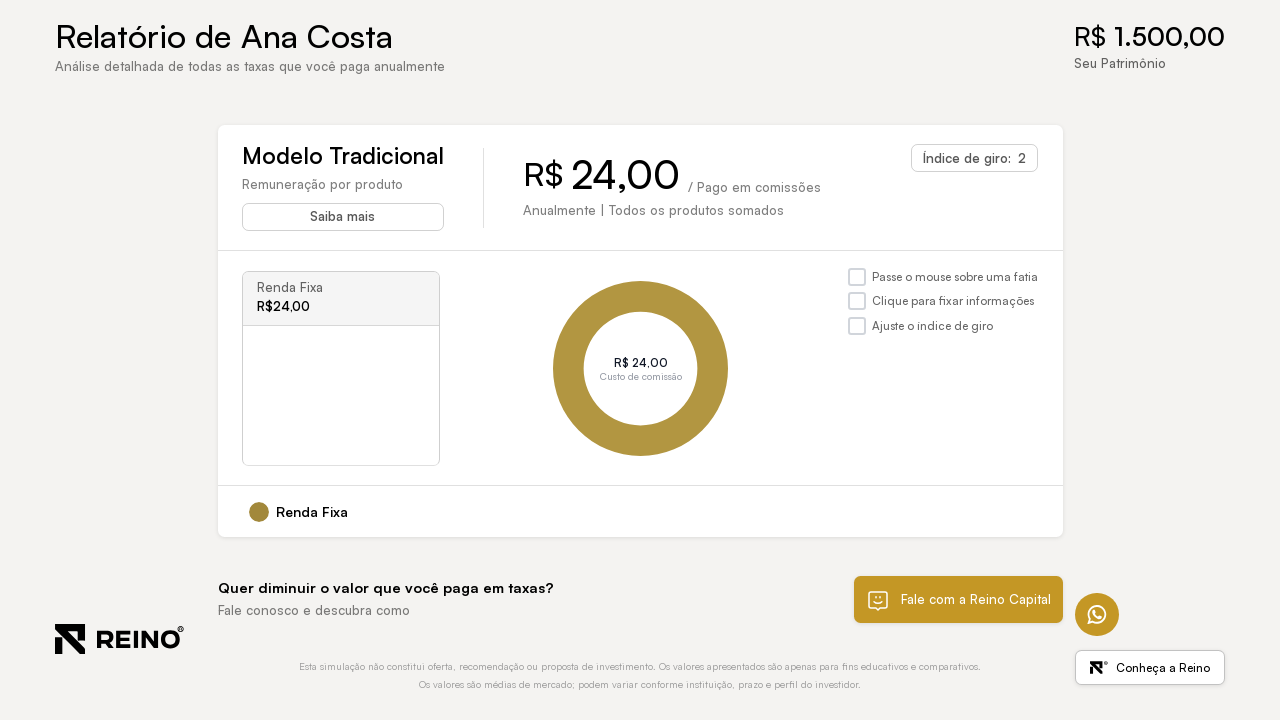